Tests text input functionality by filling a field with text, verifying attributes, and clearing the field

Starting URL: http://sahitest.com/demo/linkTest.htm

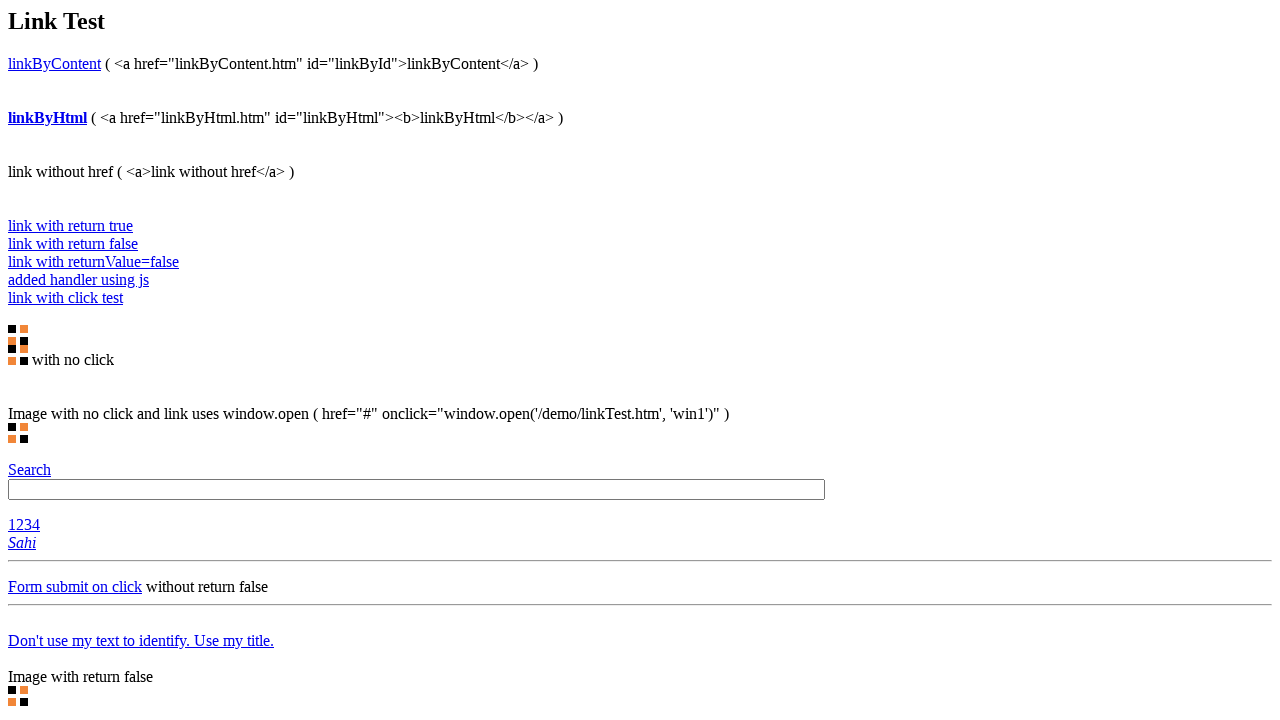

Navigated to http://sahitest.com/demo/linkTest.htm
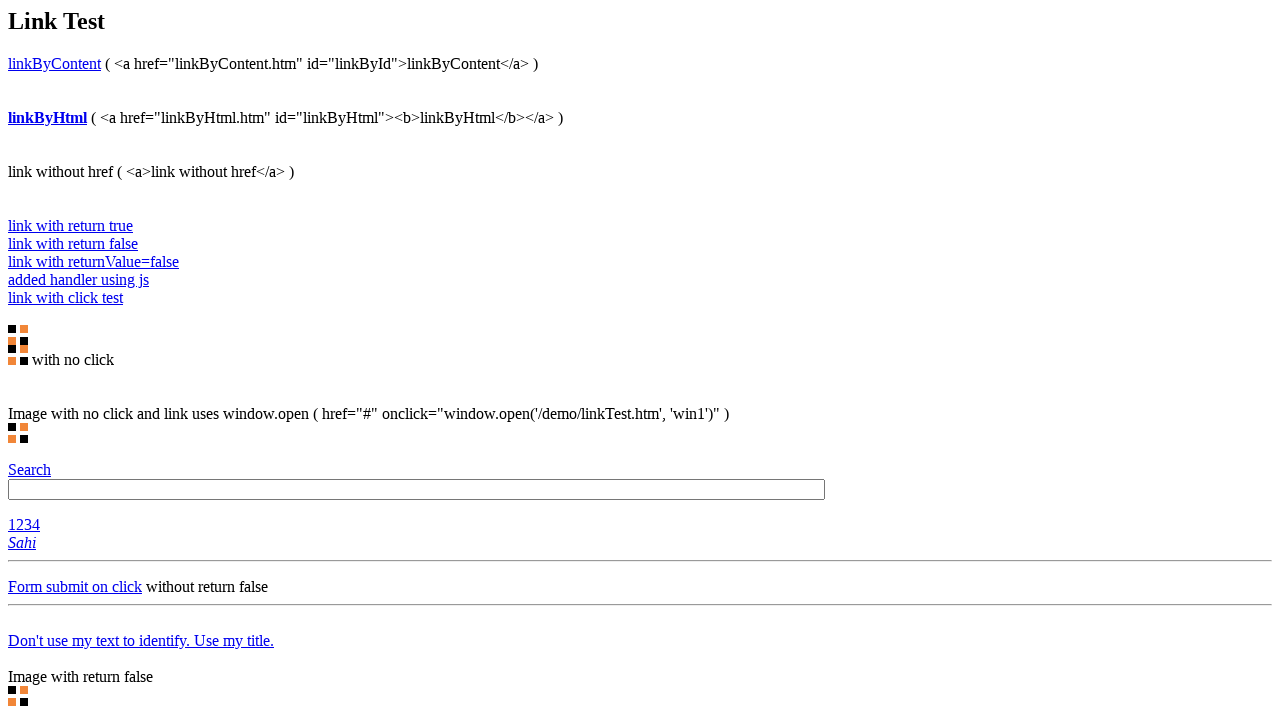

Filled text input field #t1 with 'hello world' on #t1
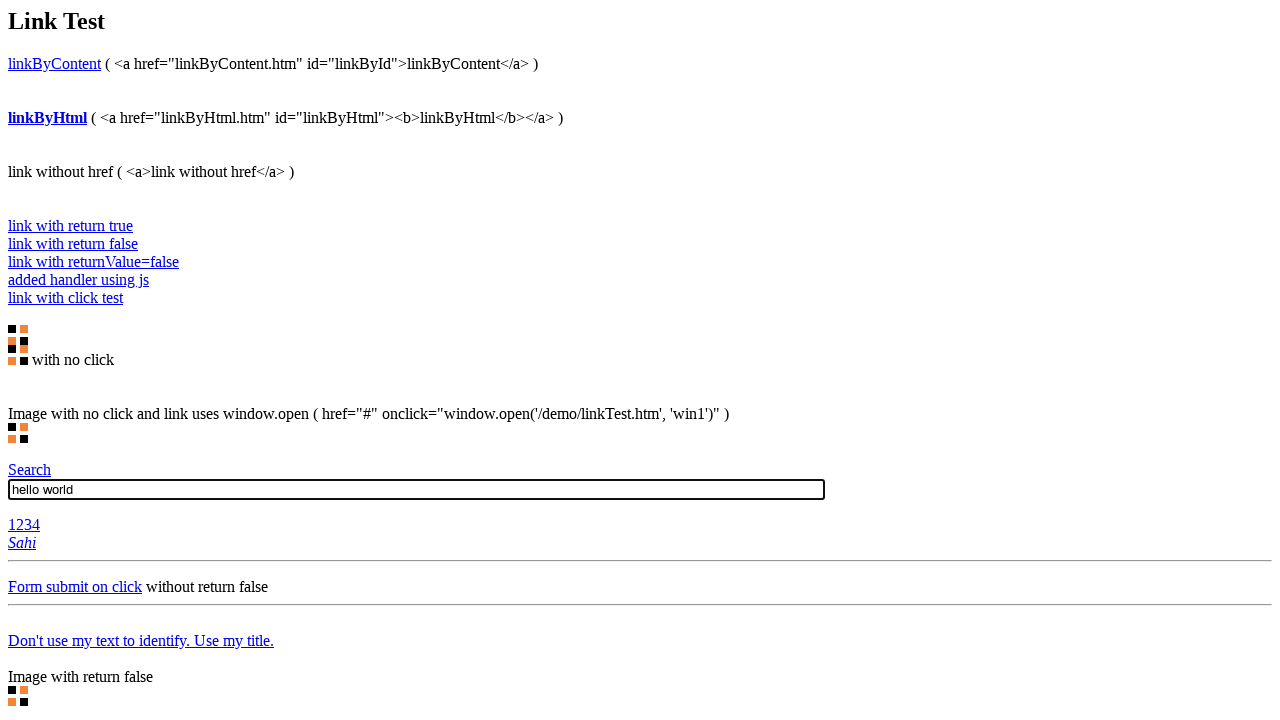

Waited 1000ms to observe filled text
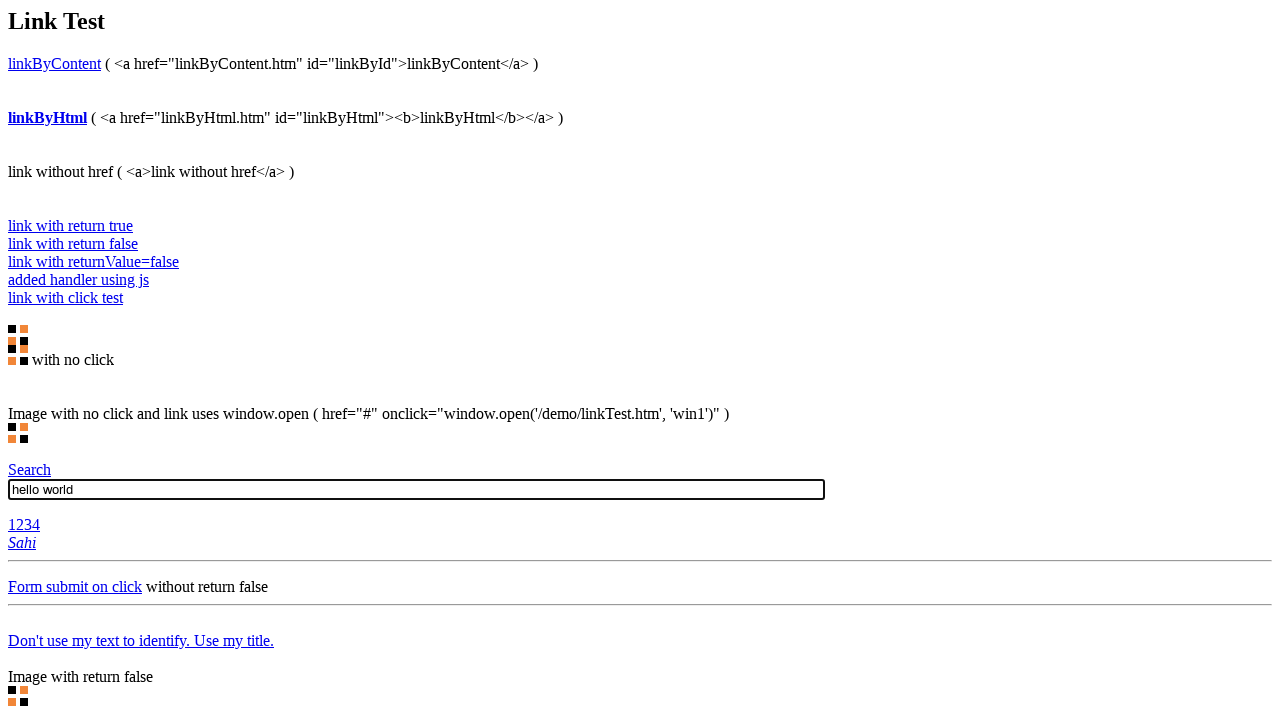

Cleared text input field #t1 on #t1
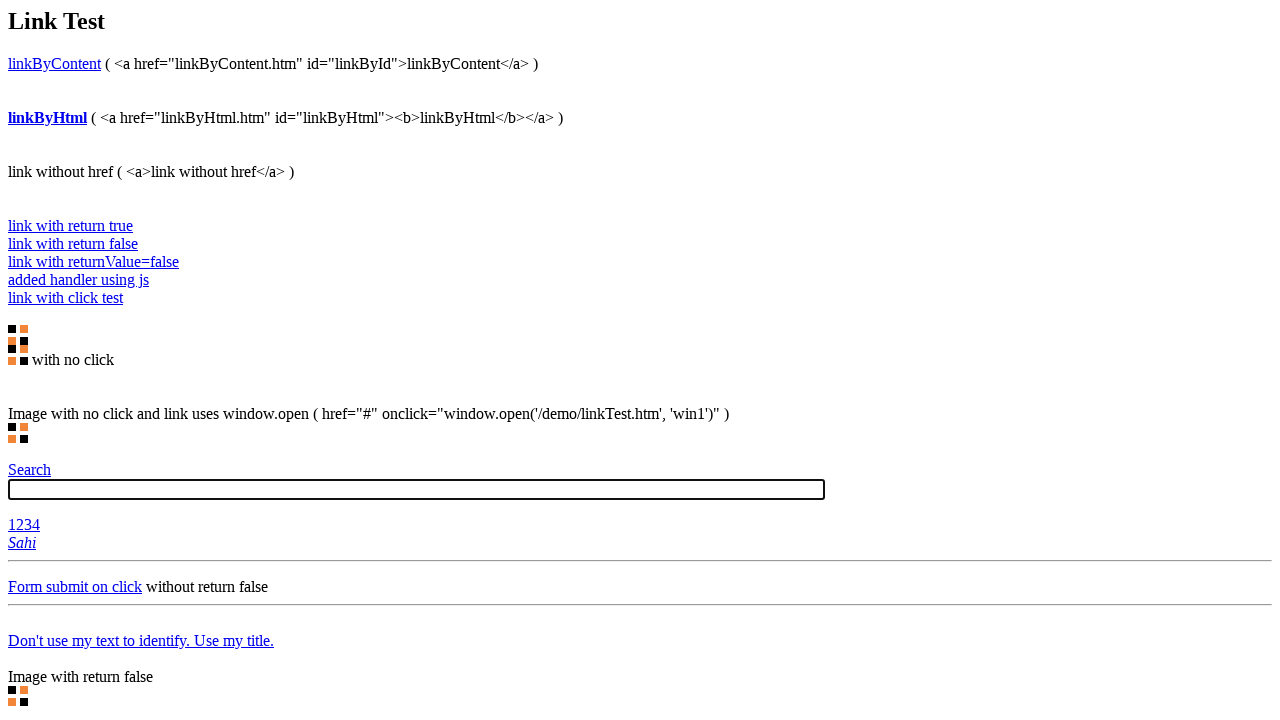

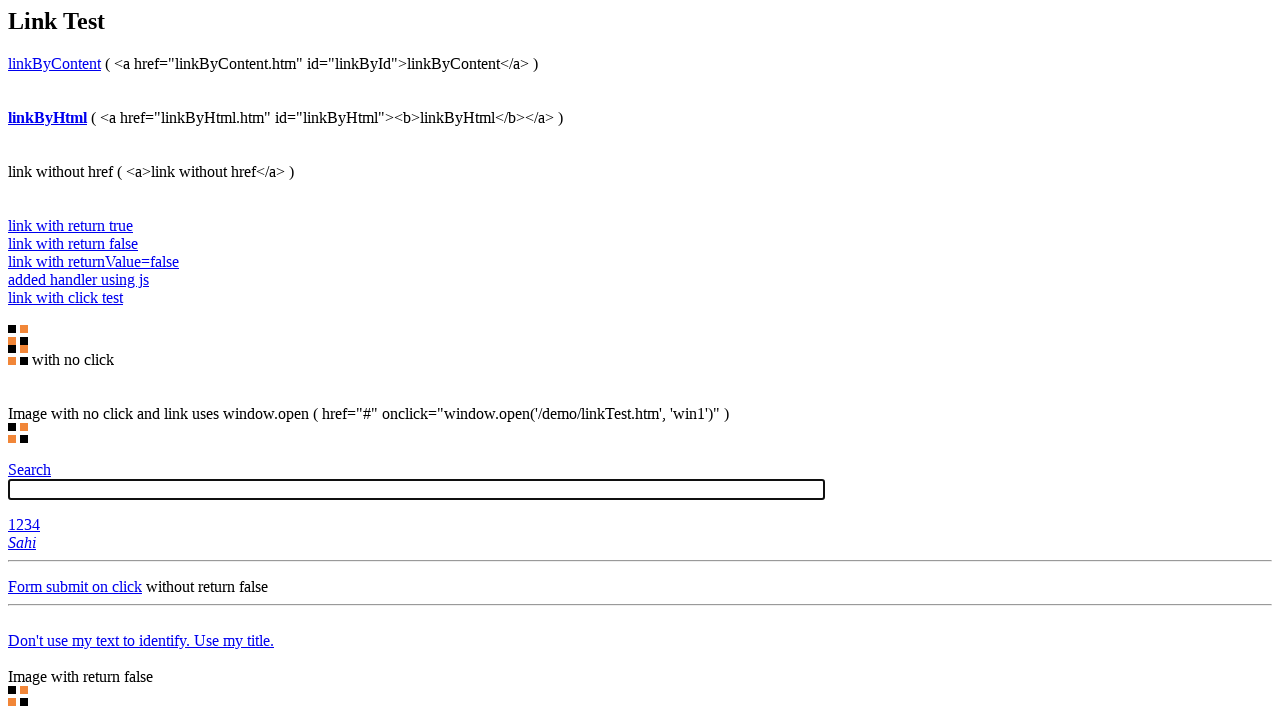